Tests VueJS dropdown component by selecting Second Option, First Option, and Third Option sequentially and verifying each selection.

Starting URL: https://mikerodham.github.io/vue-dropdowns/

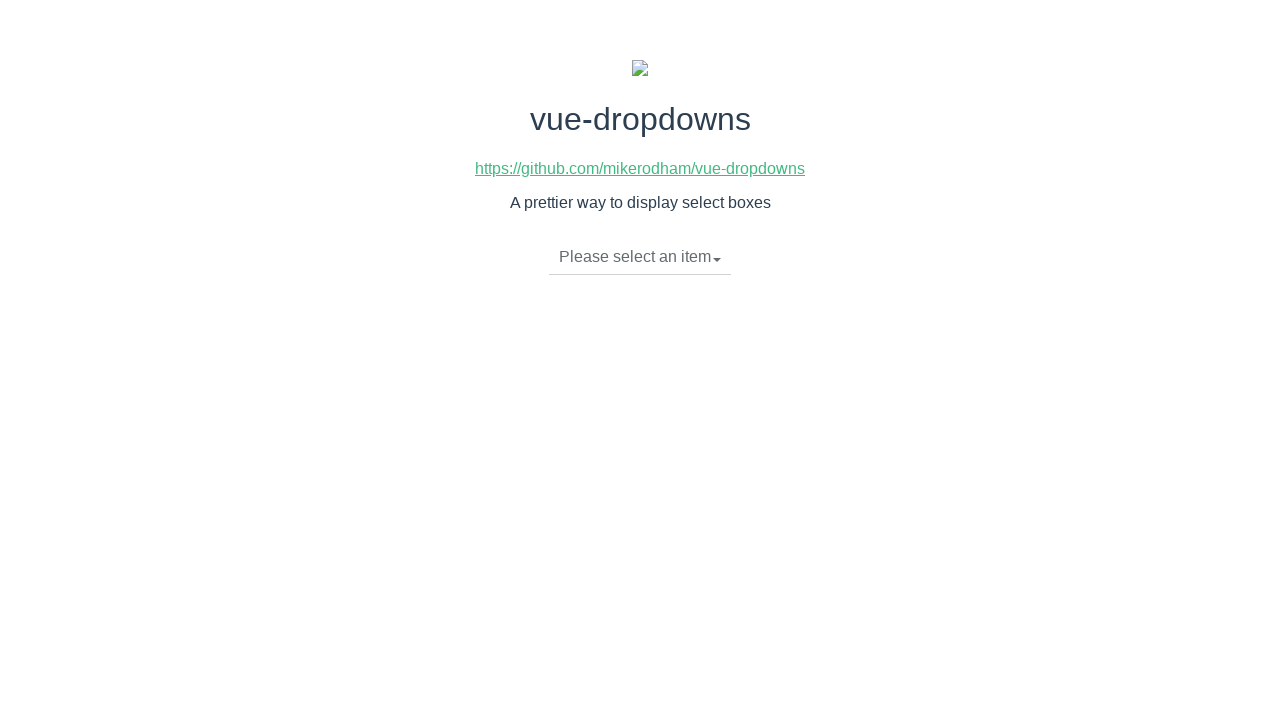

Clicked dropdown toggle to open menu at (640, 257) on li.dropdown-toggle
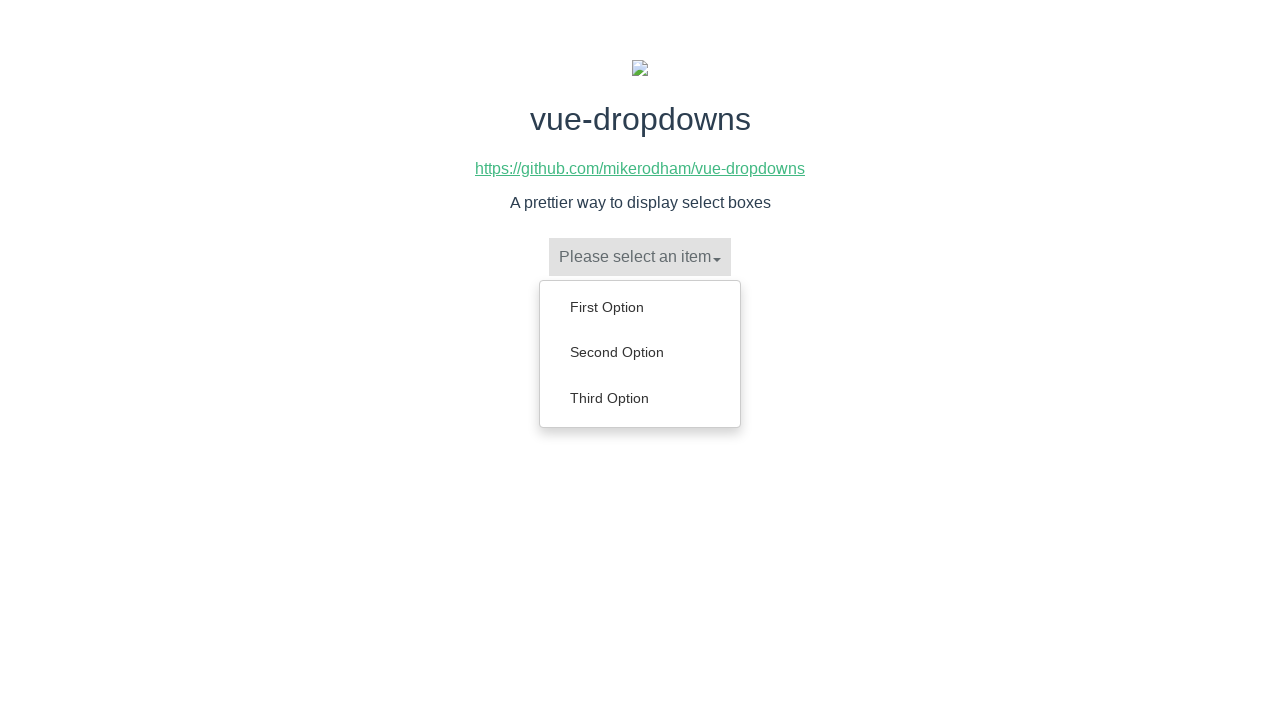

Dropdown menu items loaded
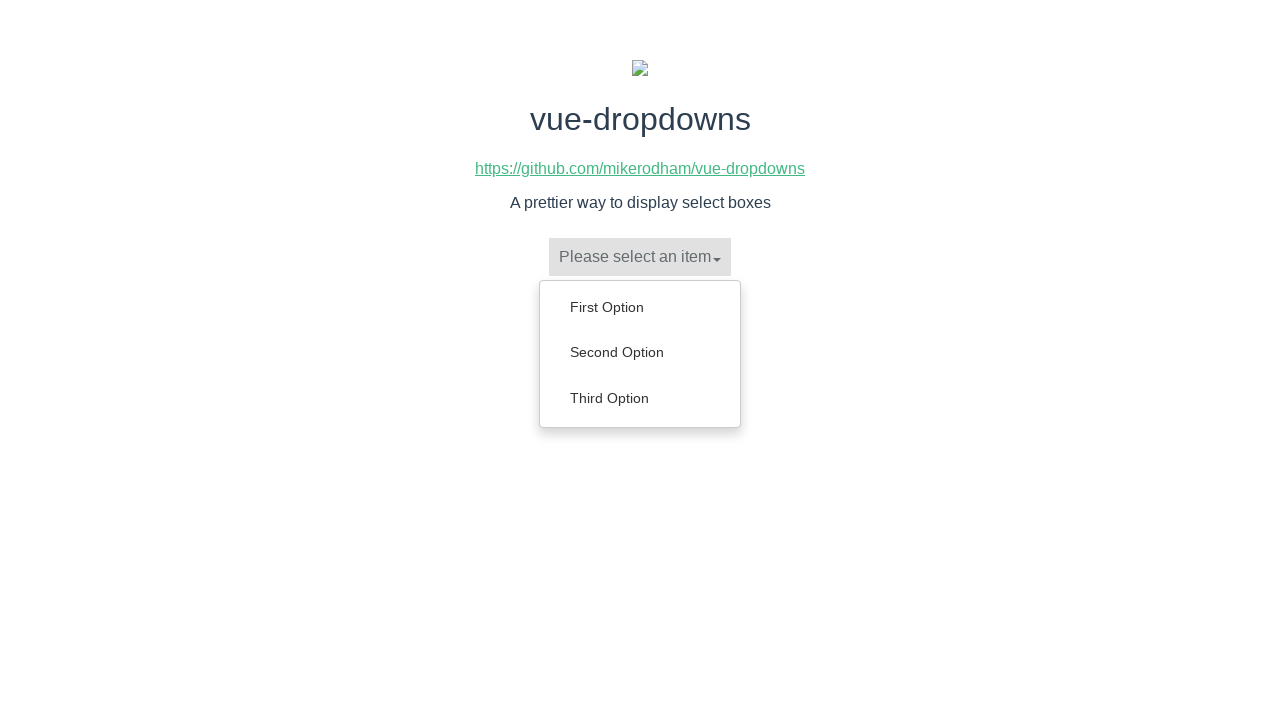

Selected 'Second Option' from dropdown at (640, 352) on ul.dropdown-menu a:has-text('Second Option')
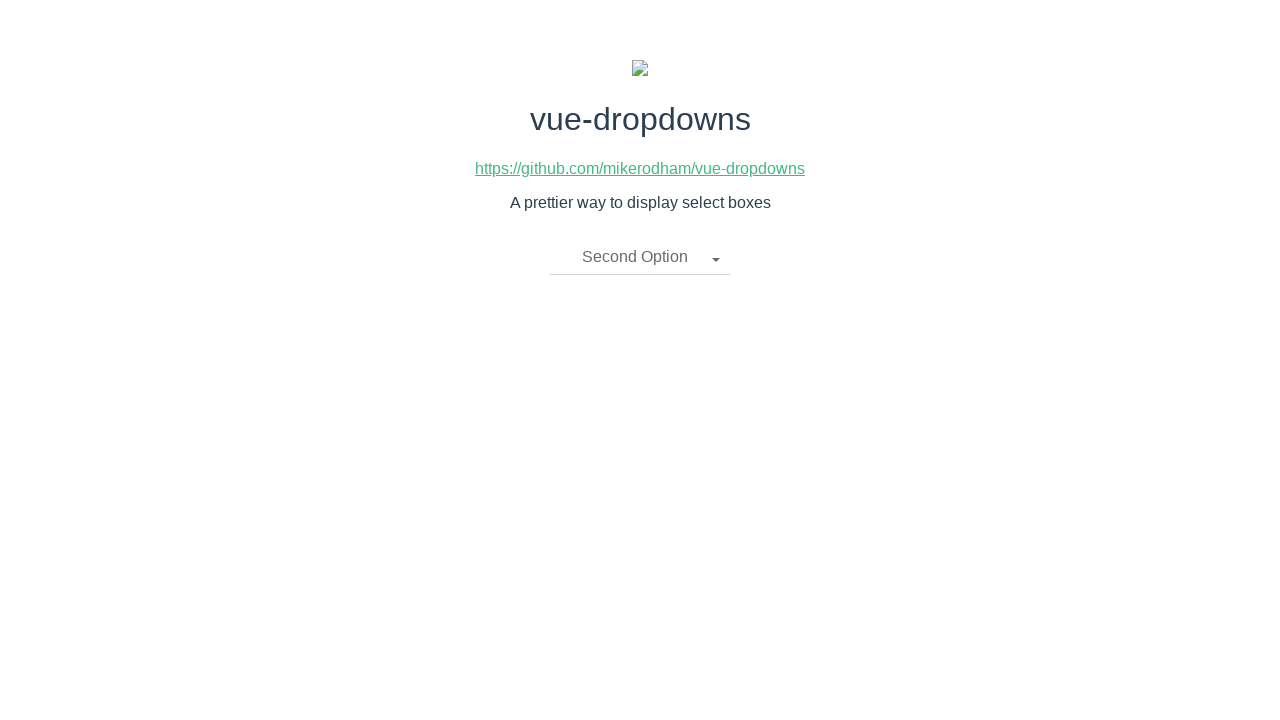

Clicked dropdown toggle to open menu at (640, 257) on li.dropdown-toggle
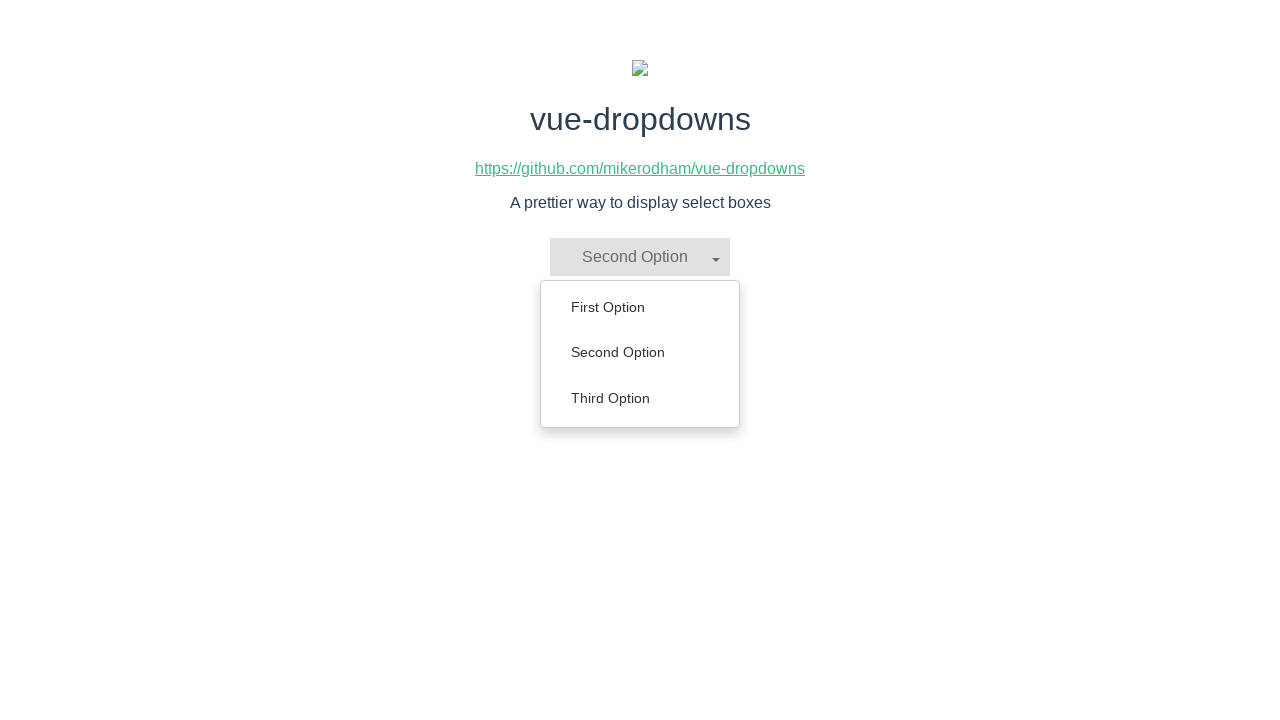

Dropdown menu items loaded
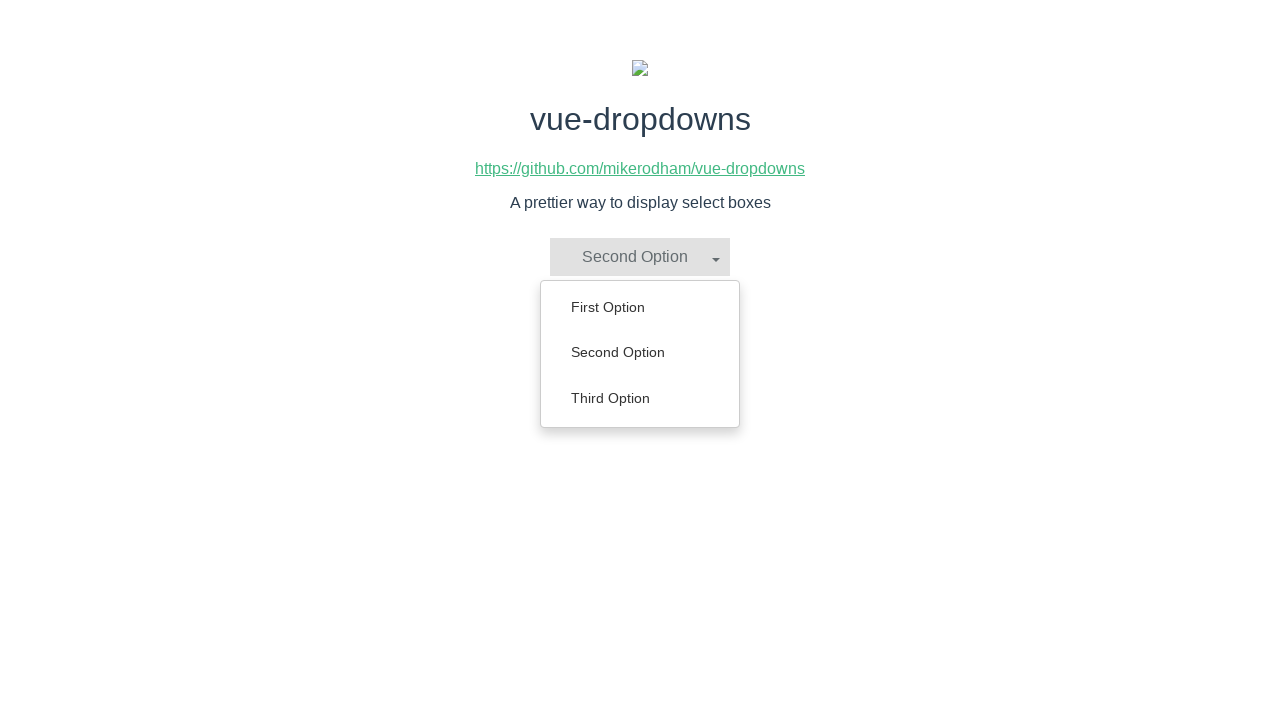

Selected 'First Option' from dropdown at (640, 307) on ul.dropdown-menu a:has-text('First Option')
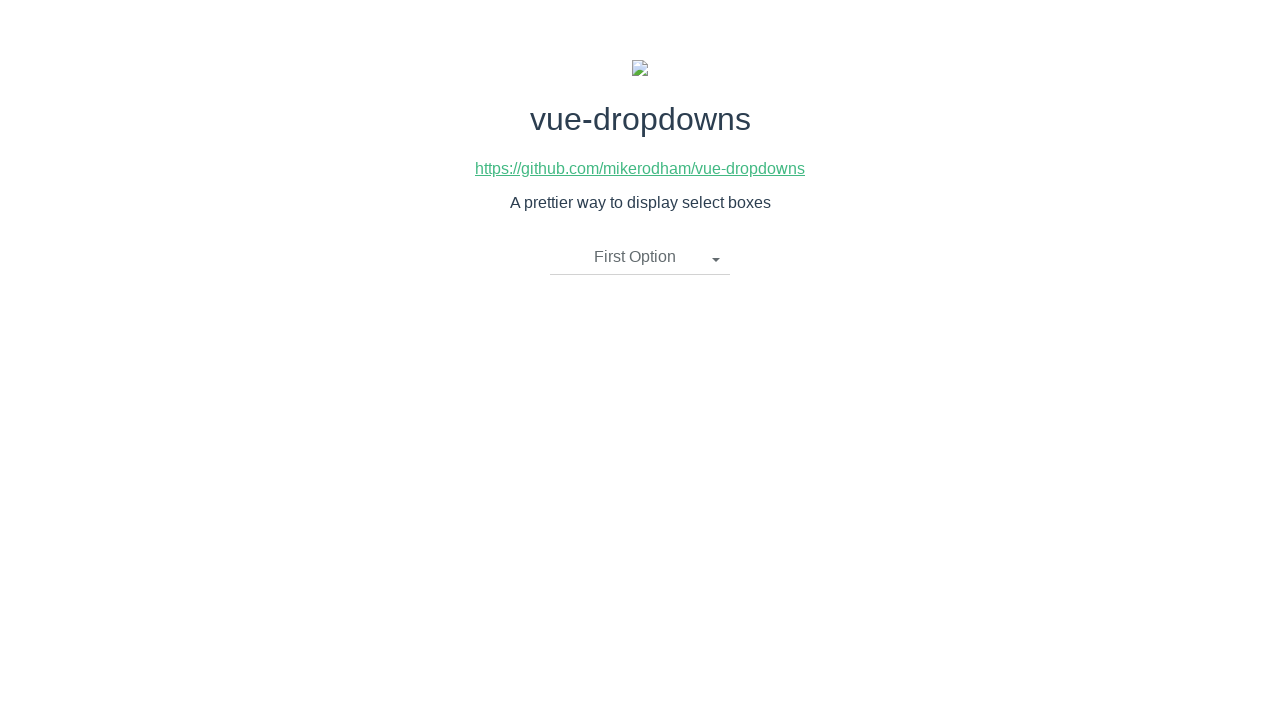

Clicked dropdown toggle to open menu at (640, 257) on li.dropdown-toggle
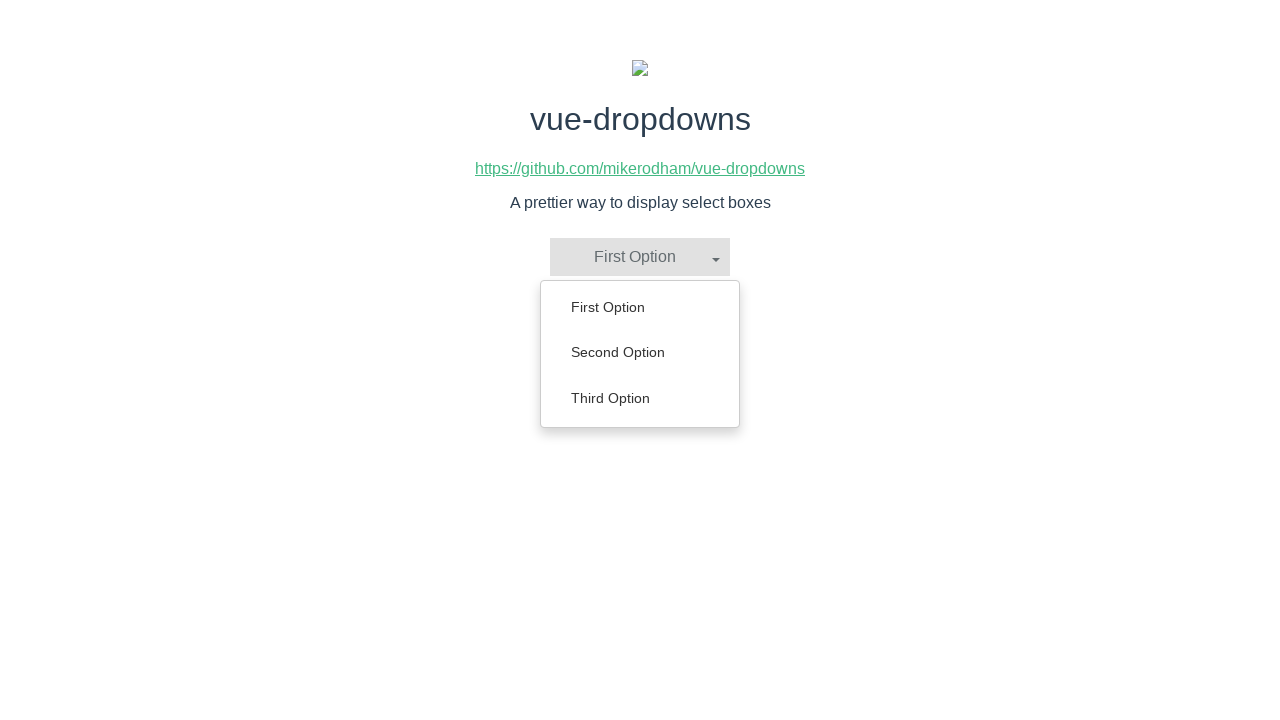

Dropdown menu items loaded
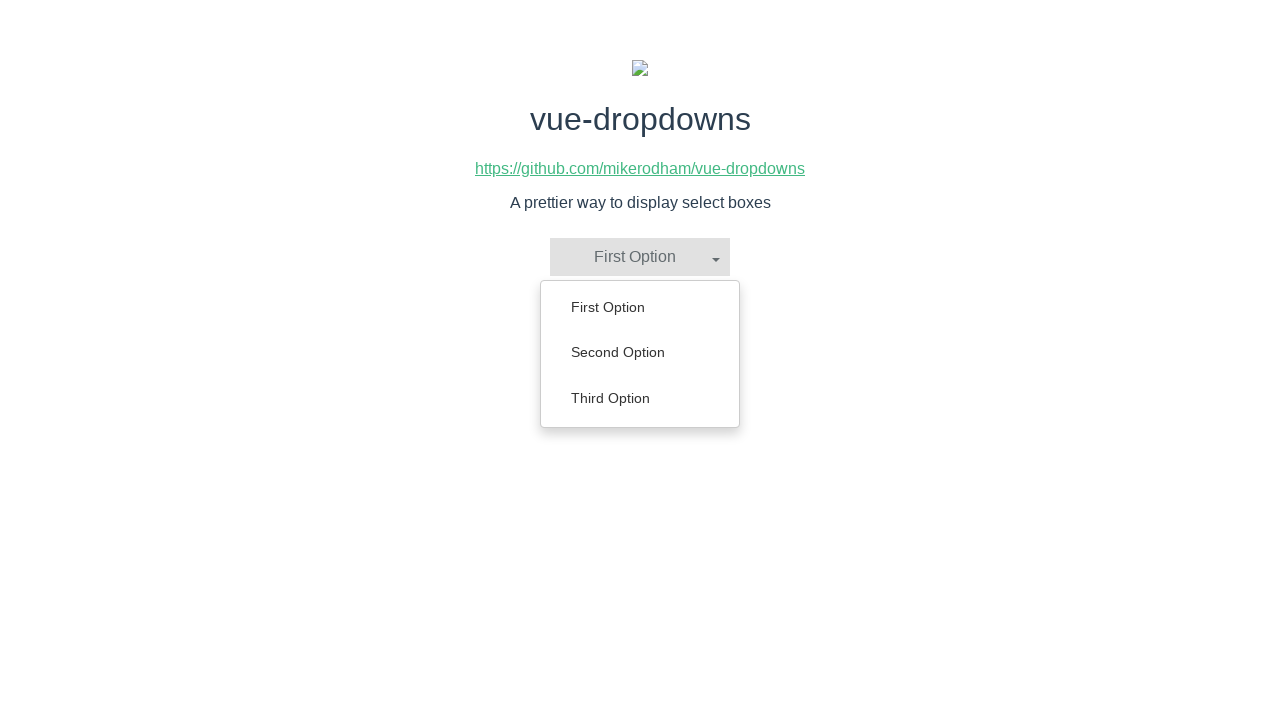

Selected 'Third Option' from dropdown at (640, 398) on ul.dropdown-menu a:has-text('Third Option')
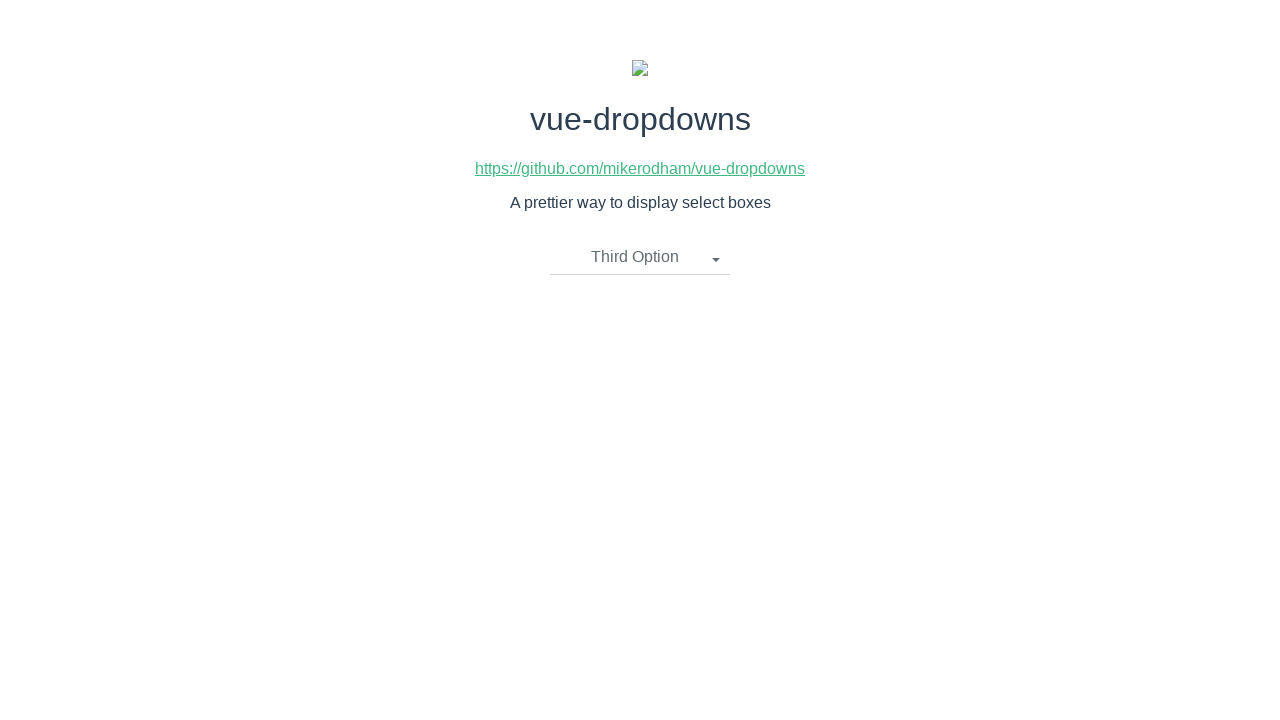

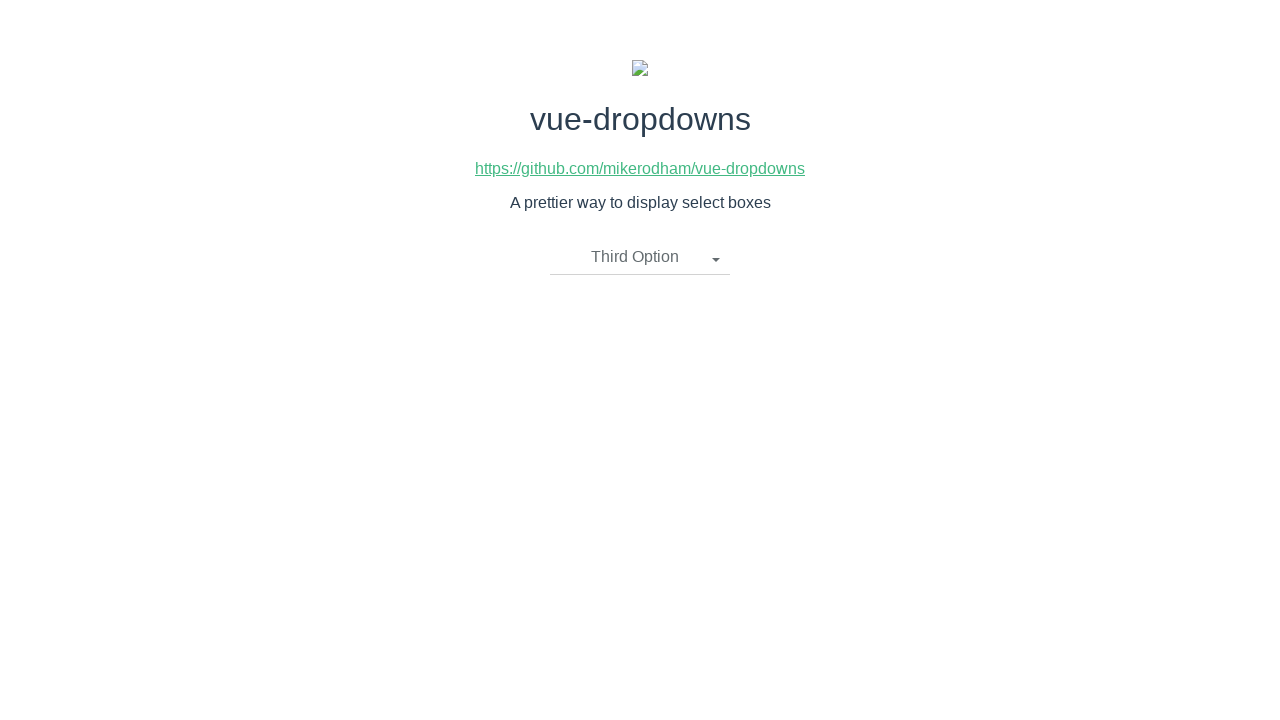